Tests browser navigation actions (back, forward, refresh) and window resizing at various viewport widths to test responsive layout behavior

Starting URL: https://example.com

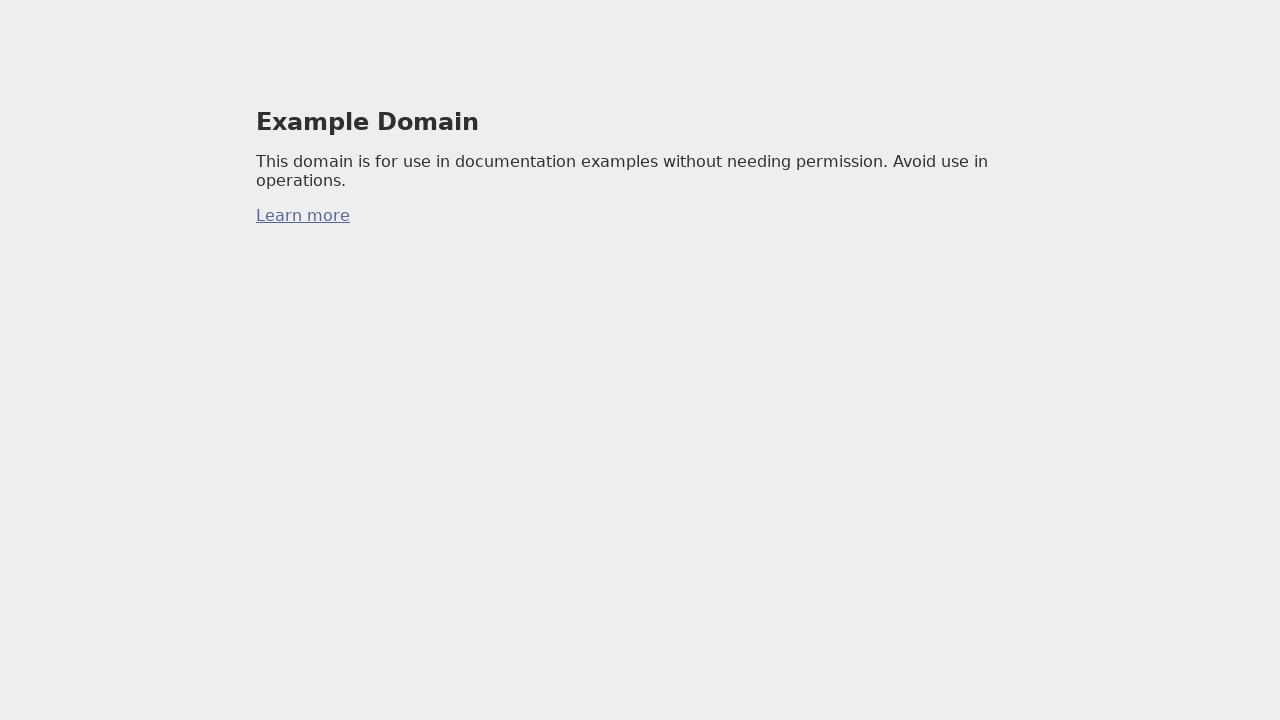

Navigated to card layout page at https://card-layout.glitch.me/
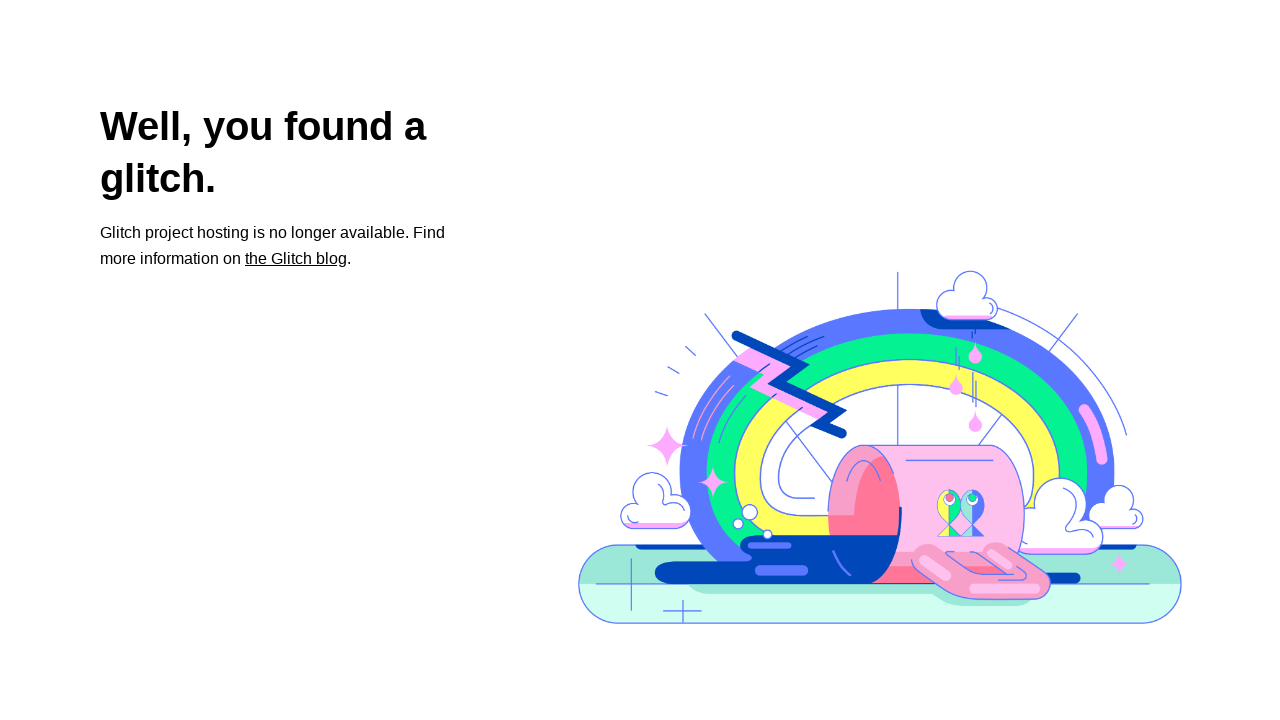

Navigated back in browser history
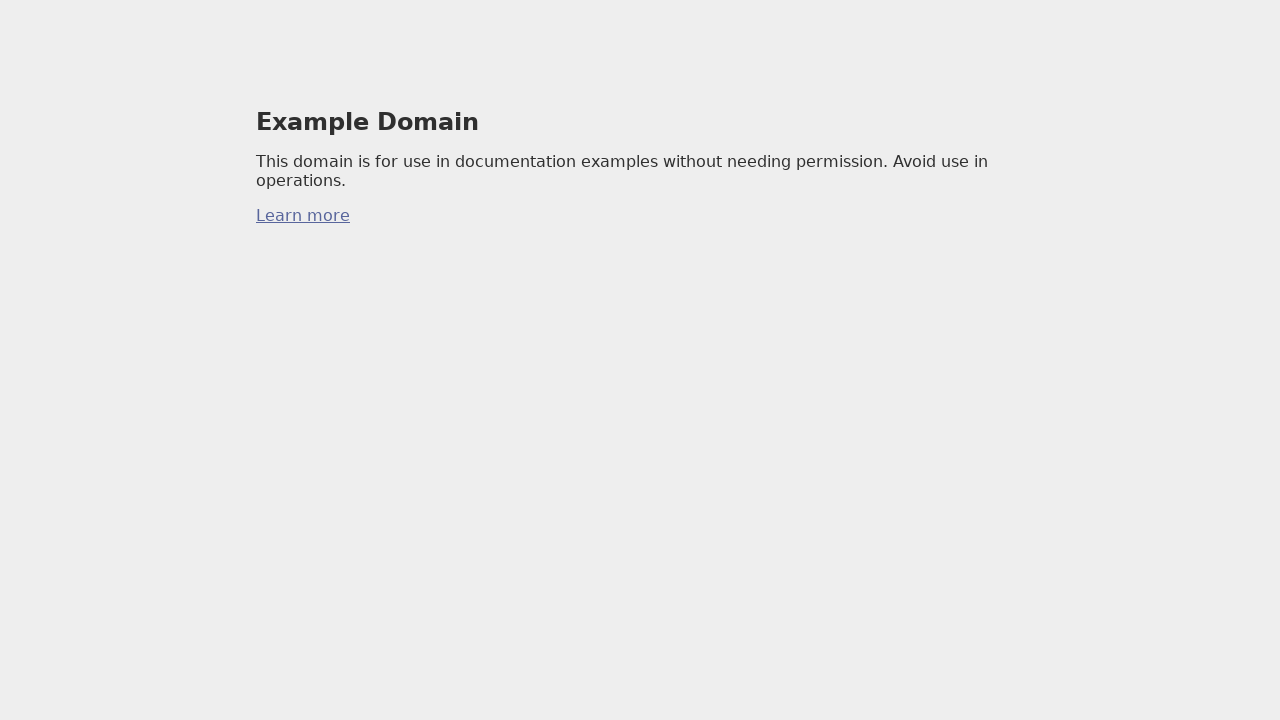

Navigated forward in browser history
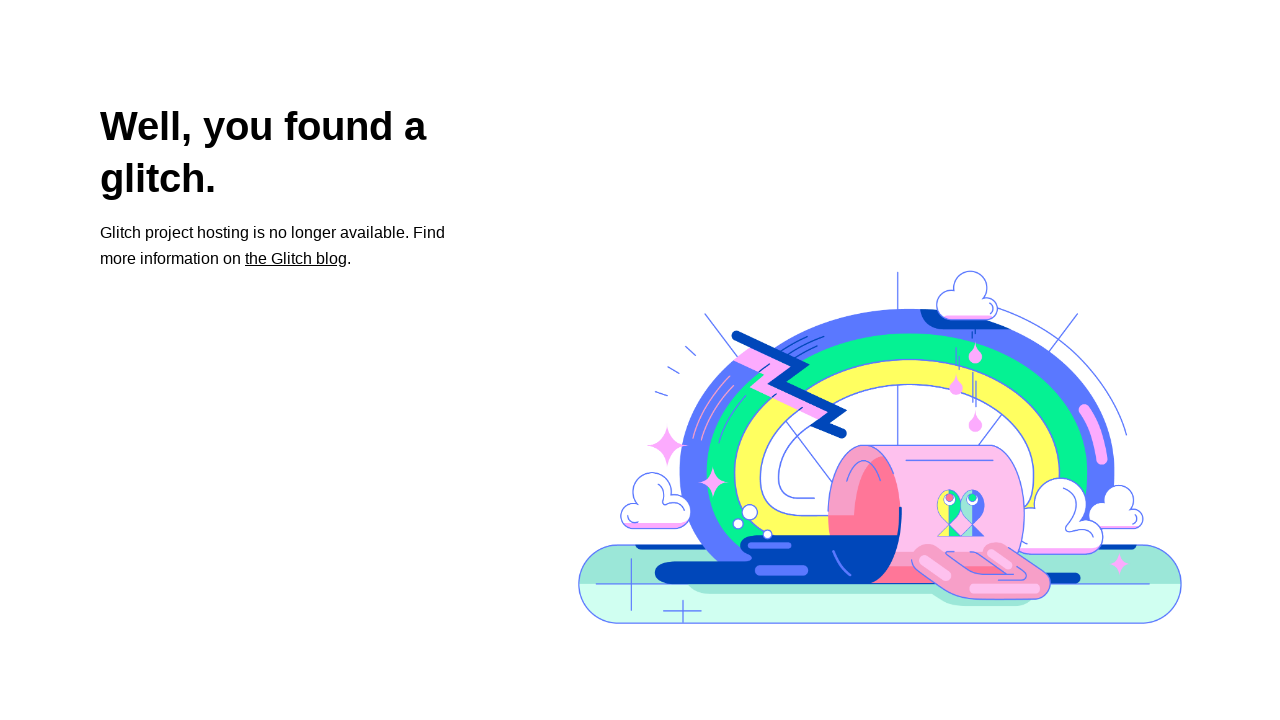

Refreshed the page
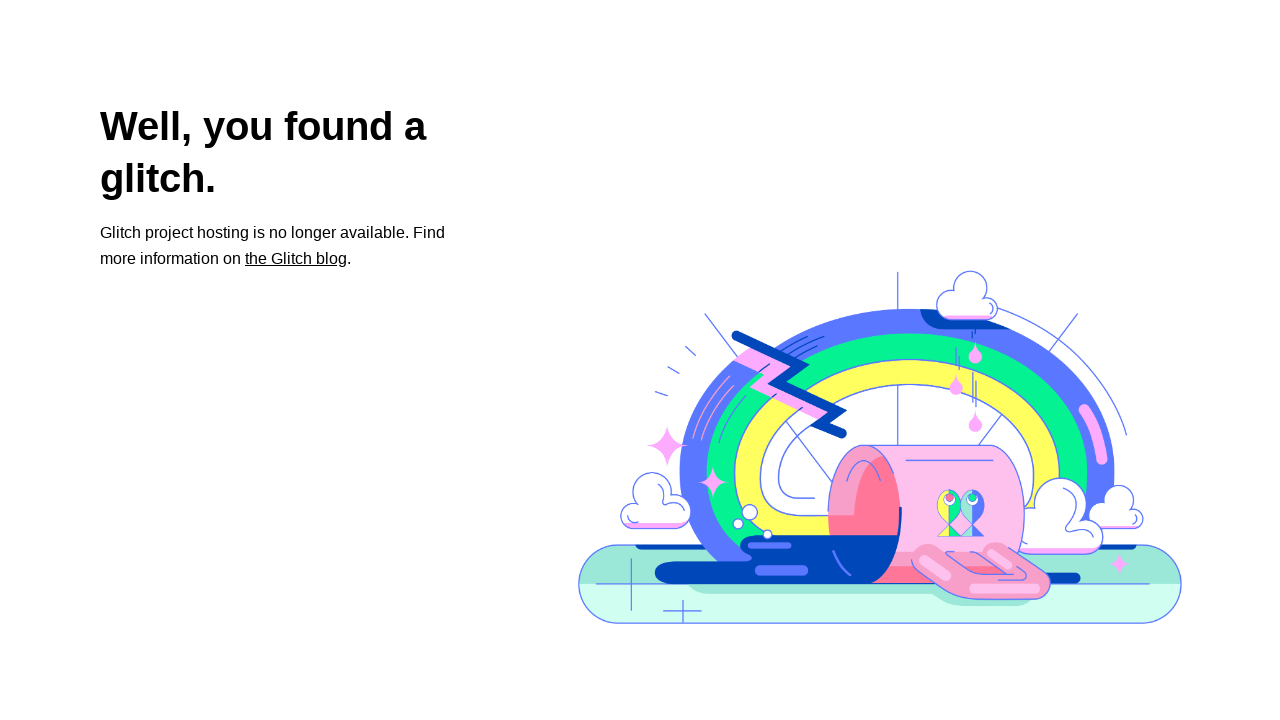

Resized viewport to mobile dimensions (325x900)
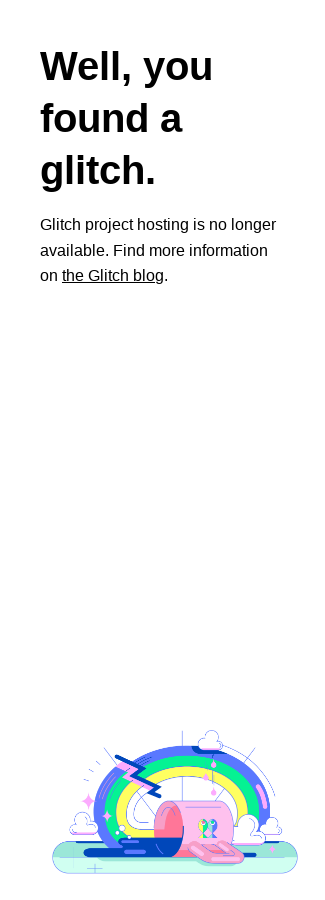

Resized viewport to tablet dimensions (768x800)
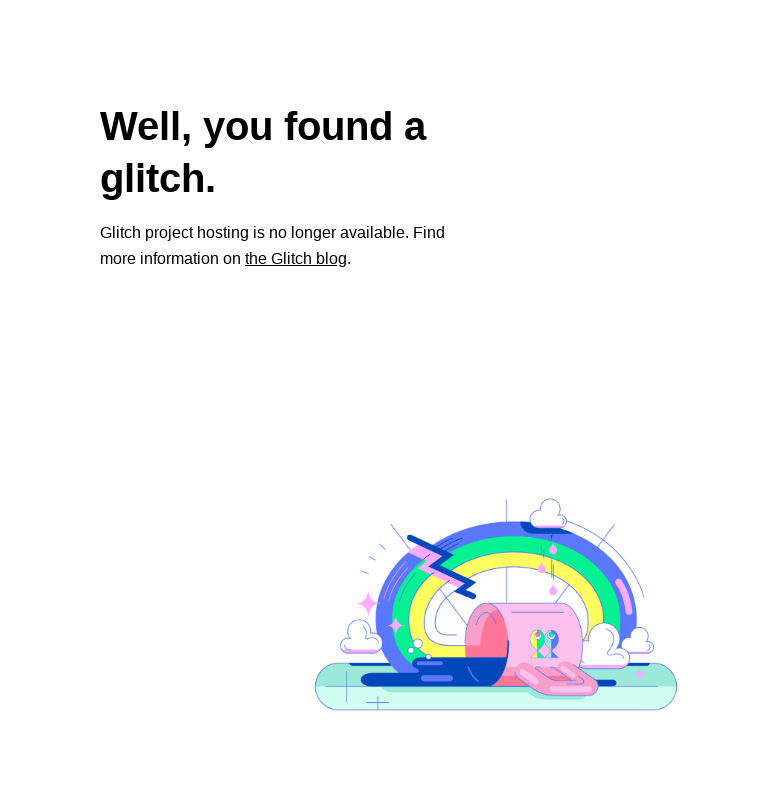

Resized viewport to desktop dimensions (1024x800)
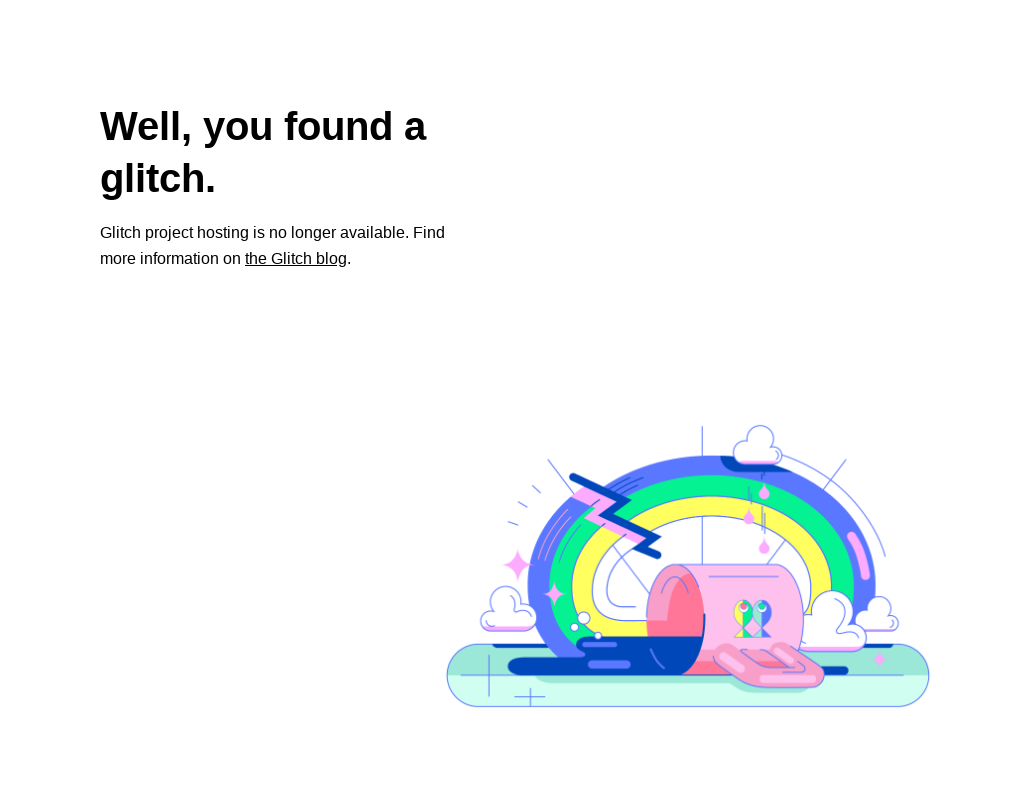

Resized viewport to 325x800 for responsive layout testing
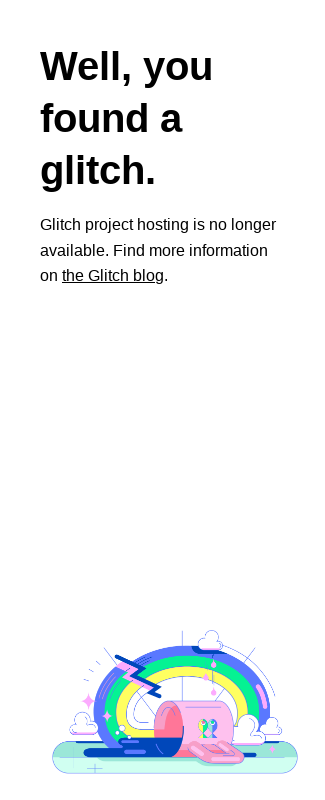

Resized viewport to 375x800 for responsive layout testing
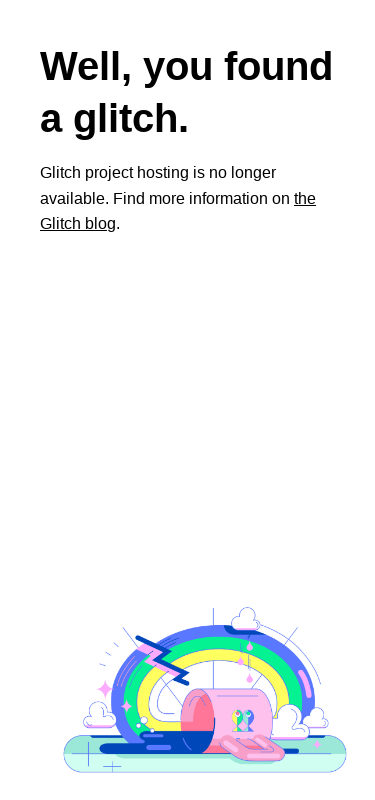

Resized viewport to 425x800 for responsive layout testing
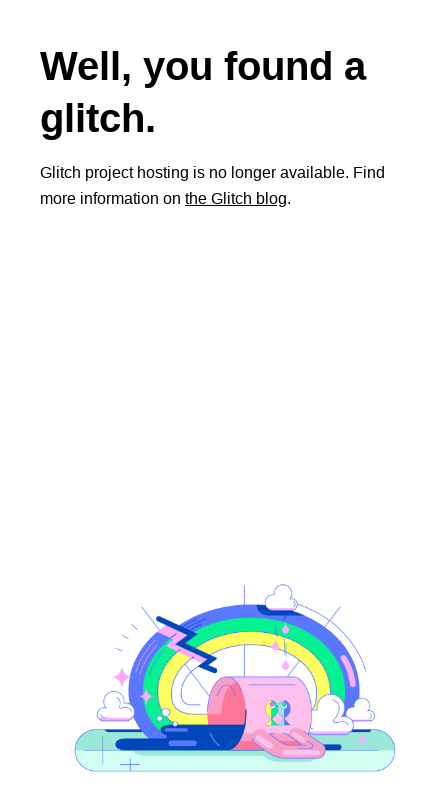

Resized viewport to 475x800 for responsive layout testing
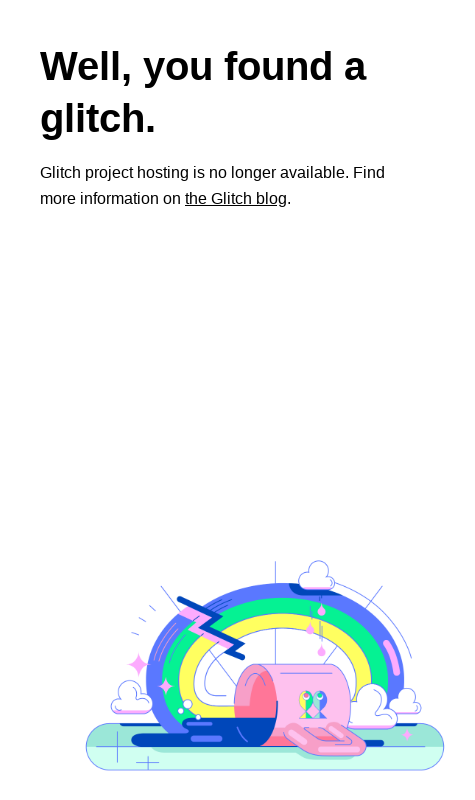

Resized viewport to 525x800 for responsive layout testing
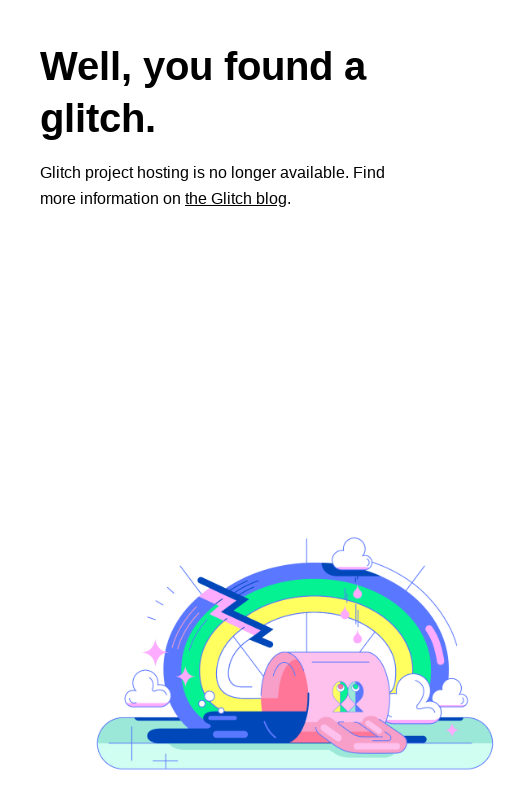

Resized viewport to 575x800 for responsive layout testing
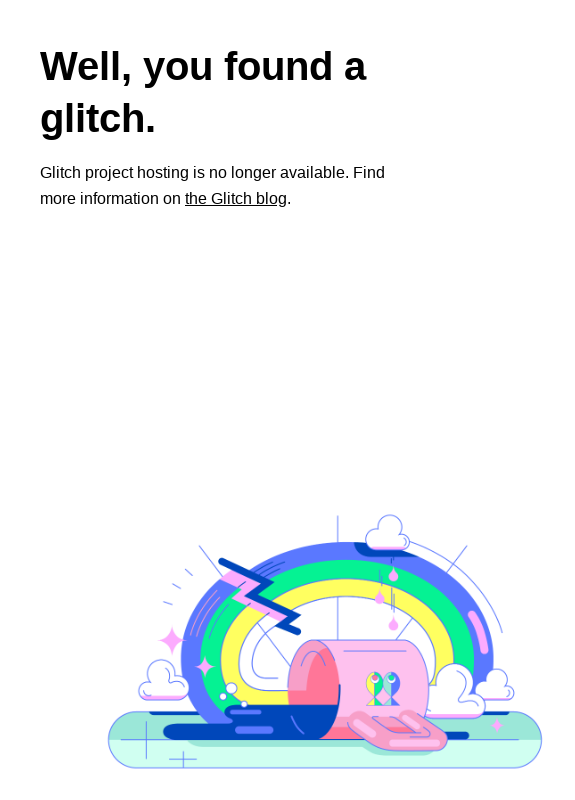

Resized viewport to 625x800 for responsive layout testing
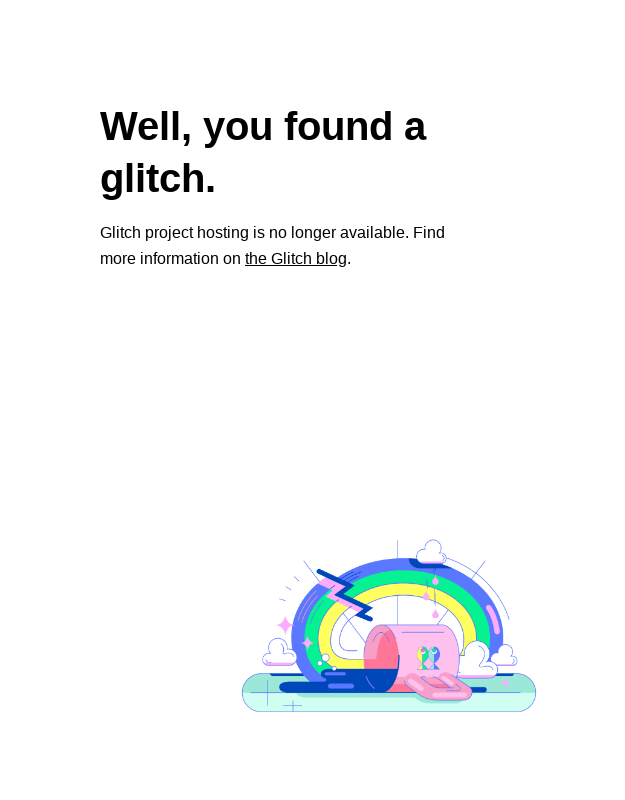

Resized viewport to 675x800 for responsive layout testing
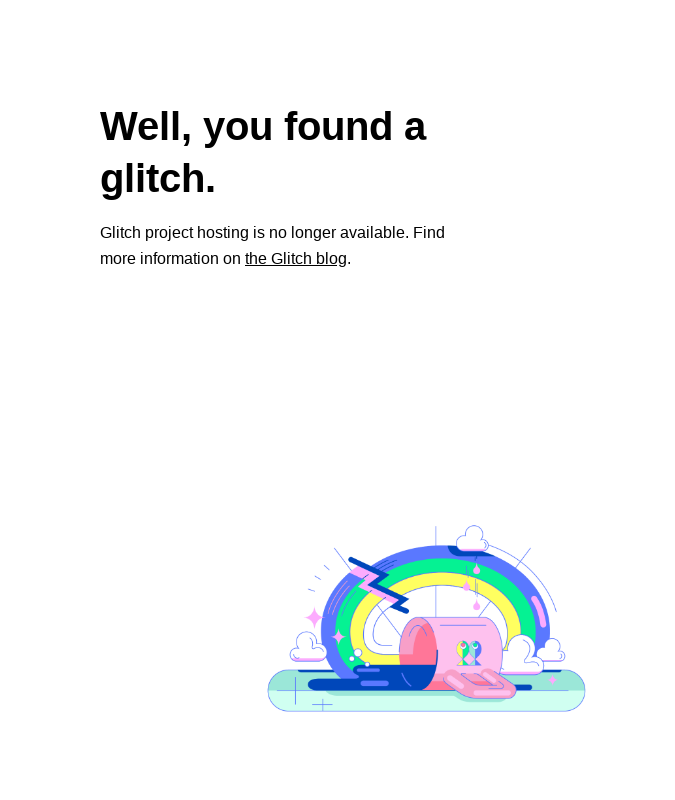

Resized viewport to 725x800 for responsive layout testing
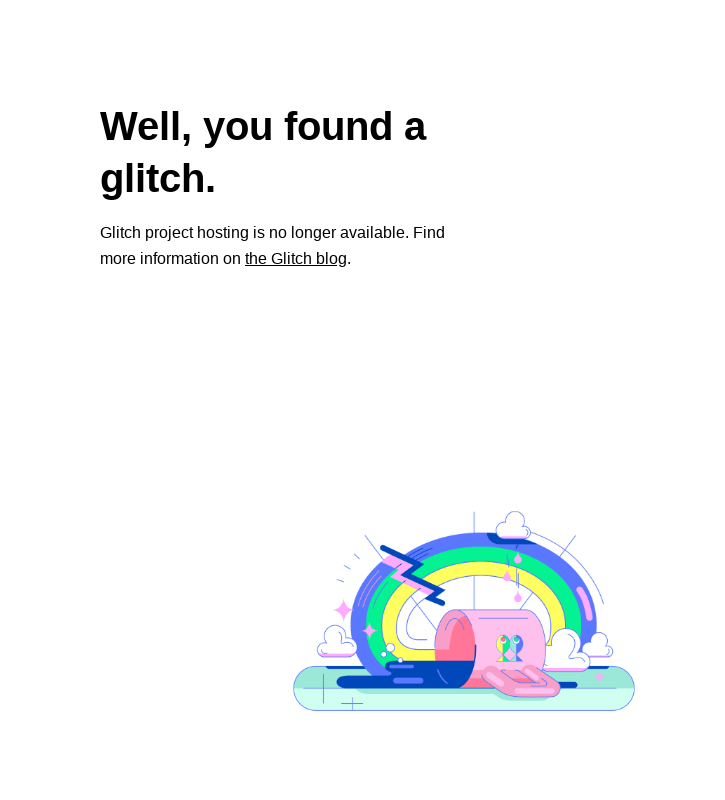

Resized viewport to 775x800 for responsive layout testing
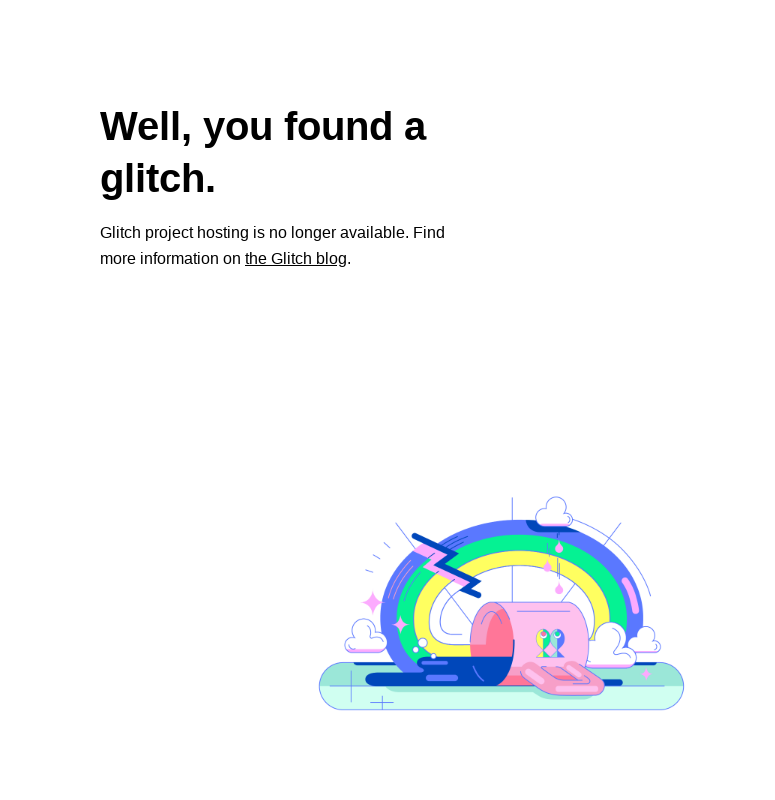

Resized viewport to 825x800 for responsive layout testing
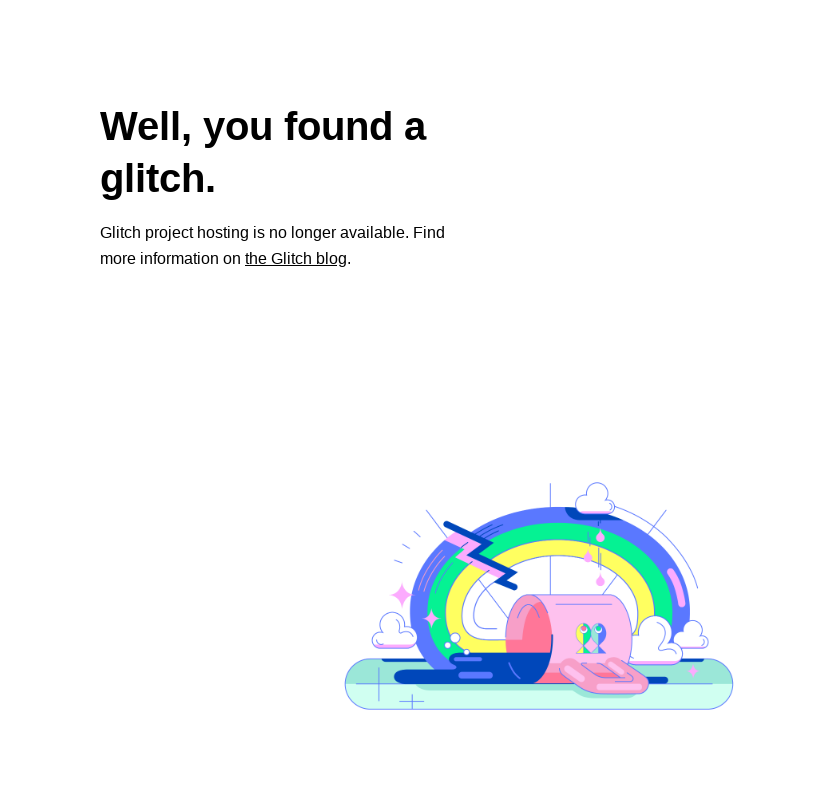

Resized viewport to 875x800 for responsive layout testing
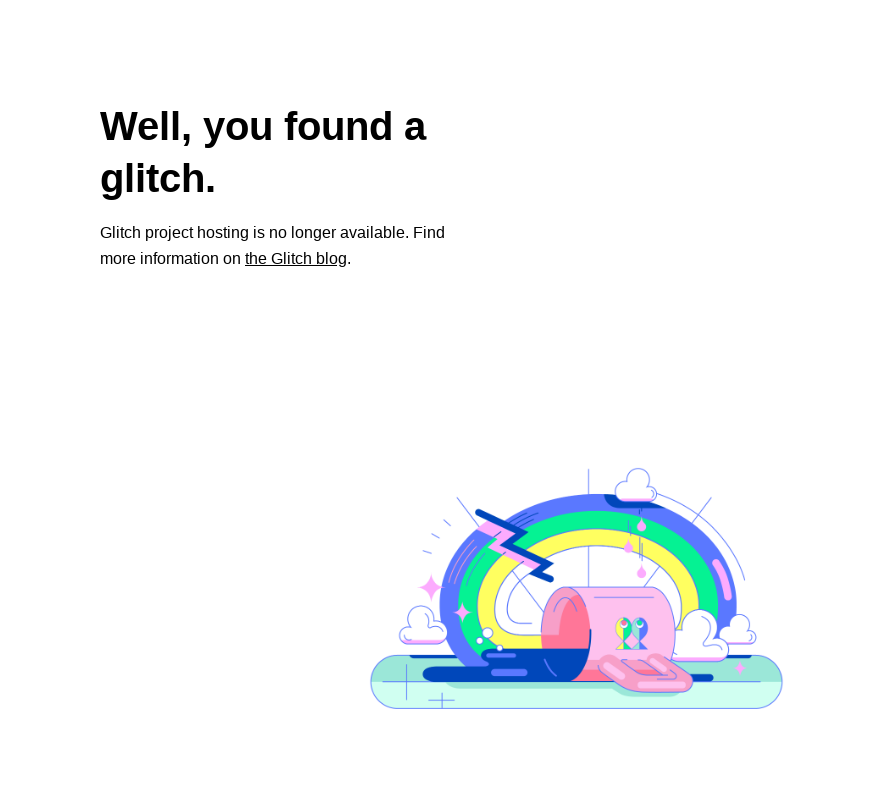

Resized viewport to 925x800 for responsive layout testing
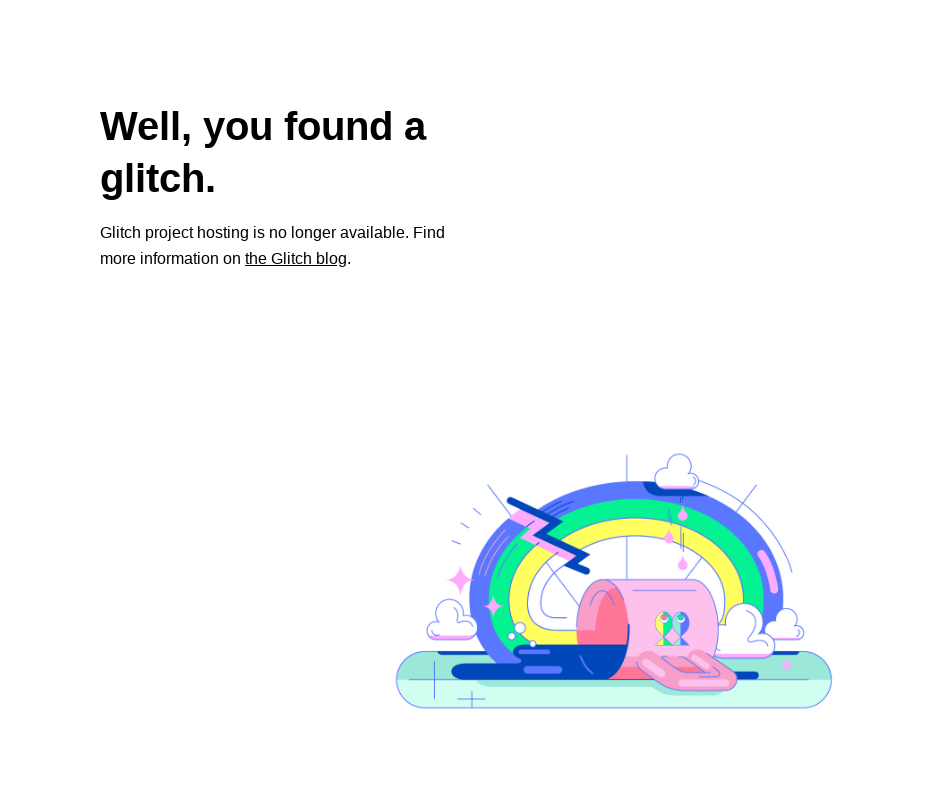

Resized viewport to 975x800 for responsive layout testing
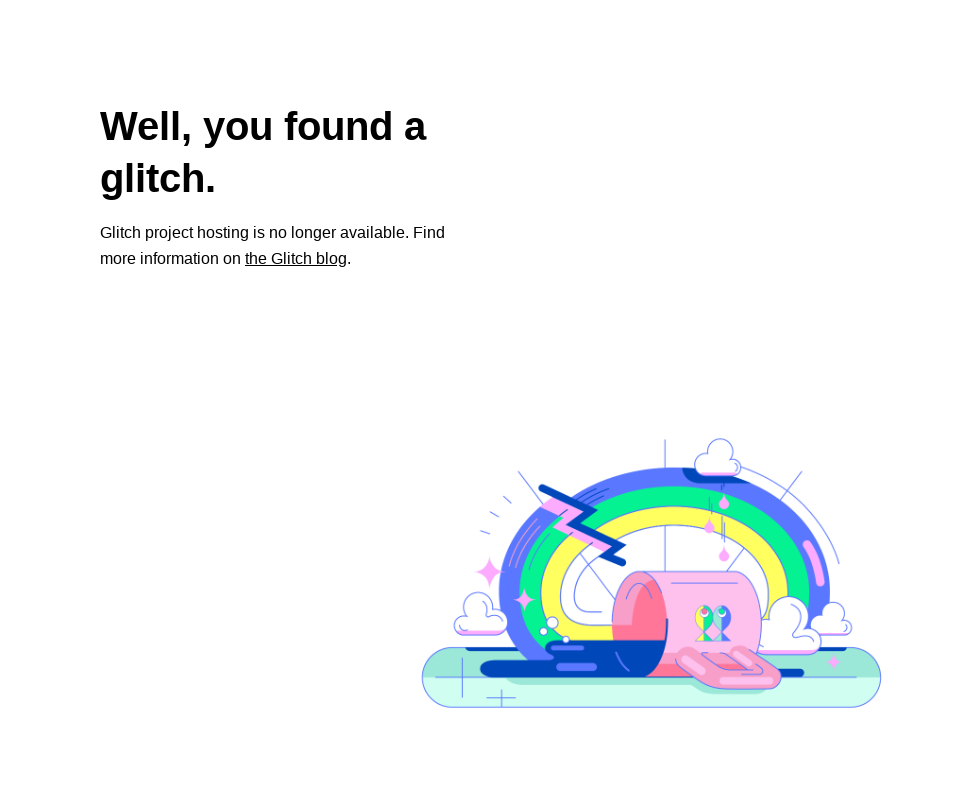

Resized viewport to 1025x800 for responsive layout testing
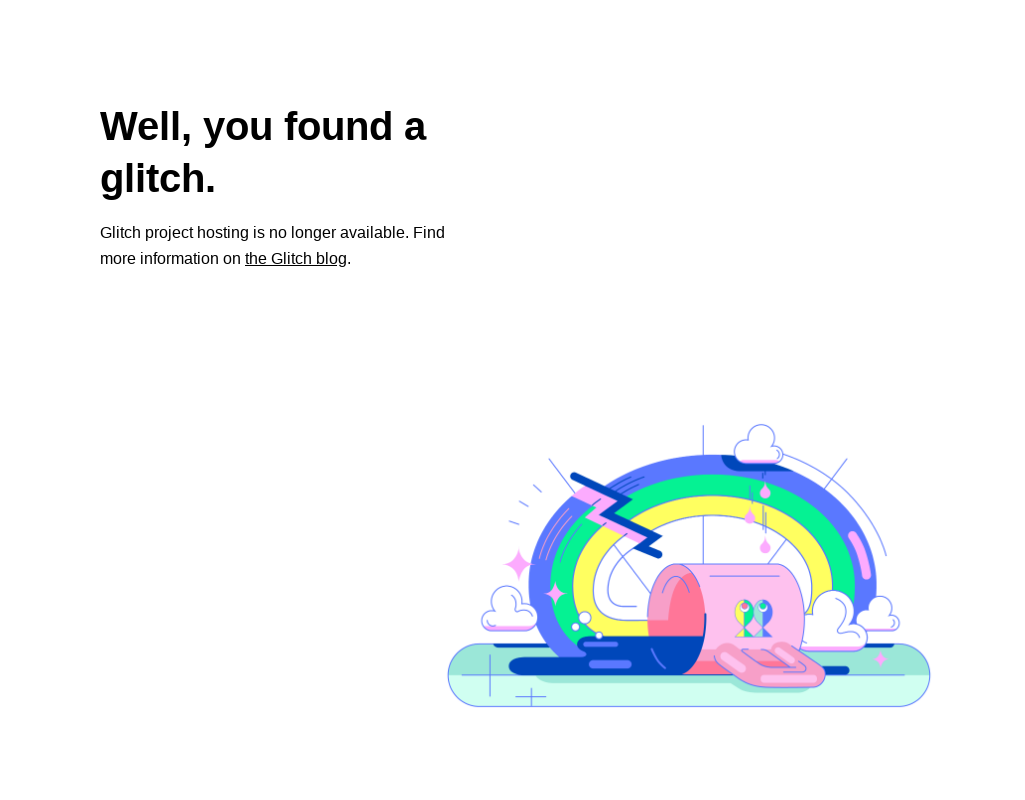

Resized viewport to 1075x800 for responsive layout testing
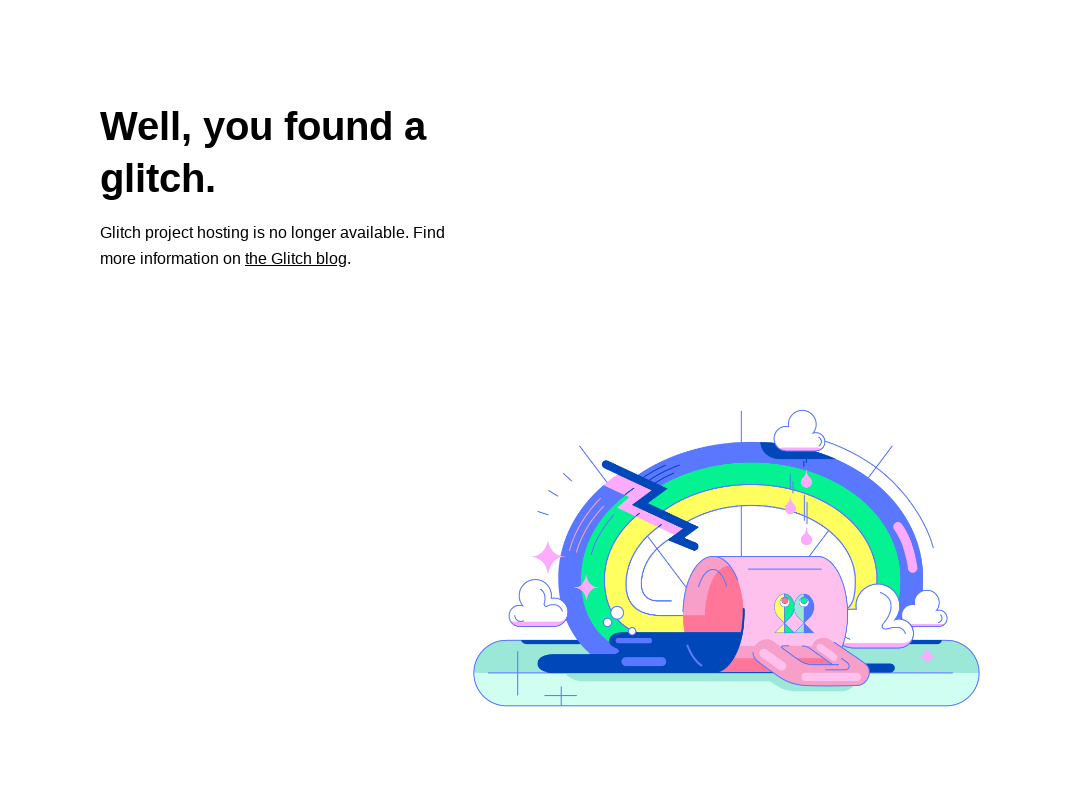

Resized viewport to 1125x800 for responsive layout testing
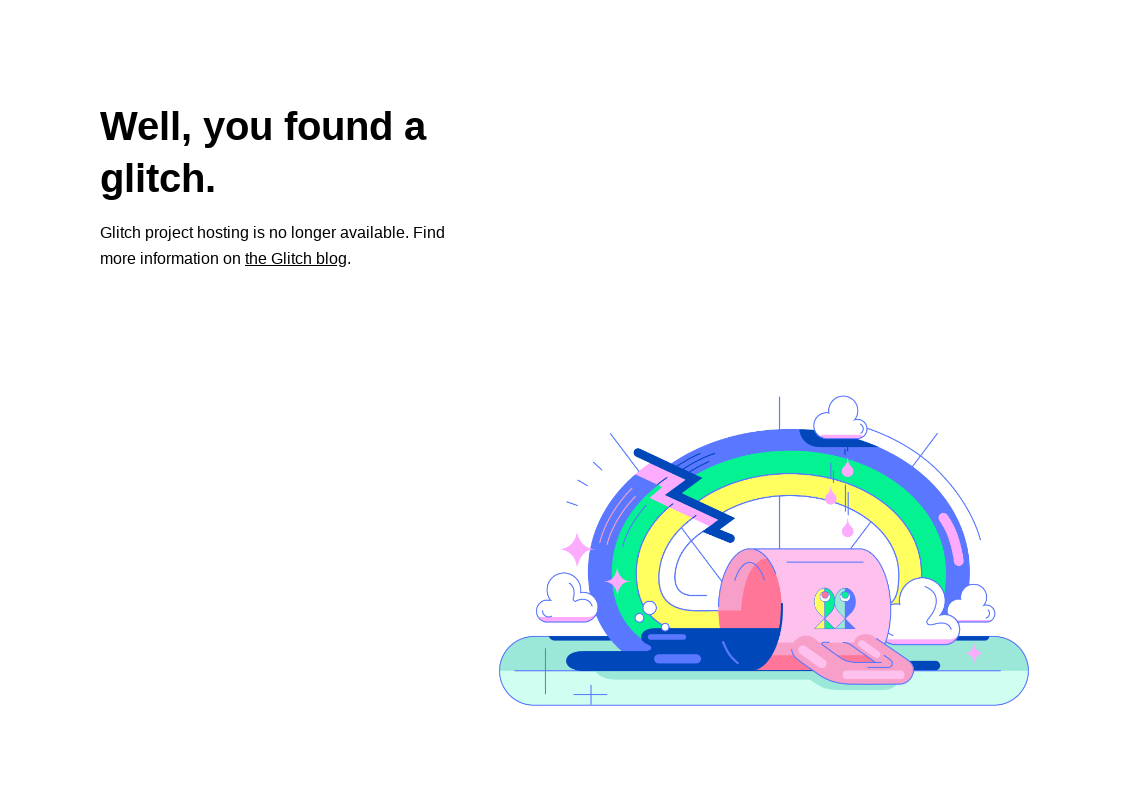

Resized viewport to 1175x800 for responsive layout testing
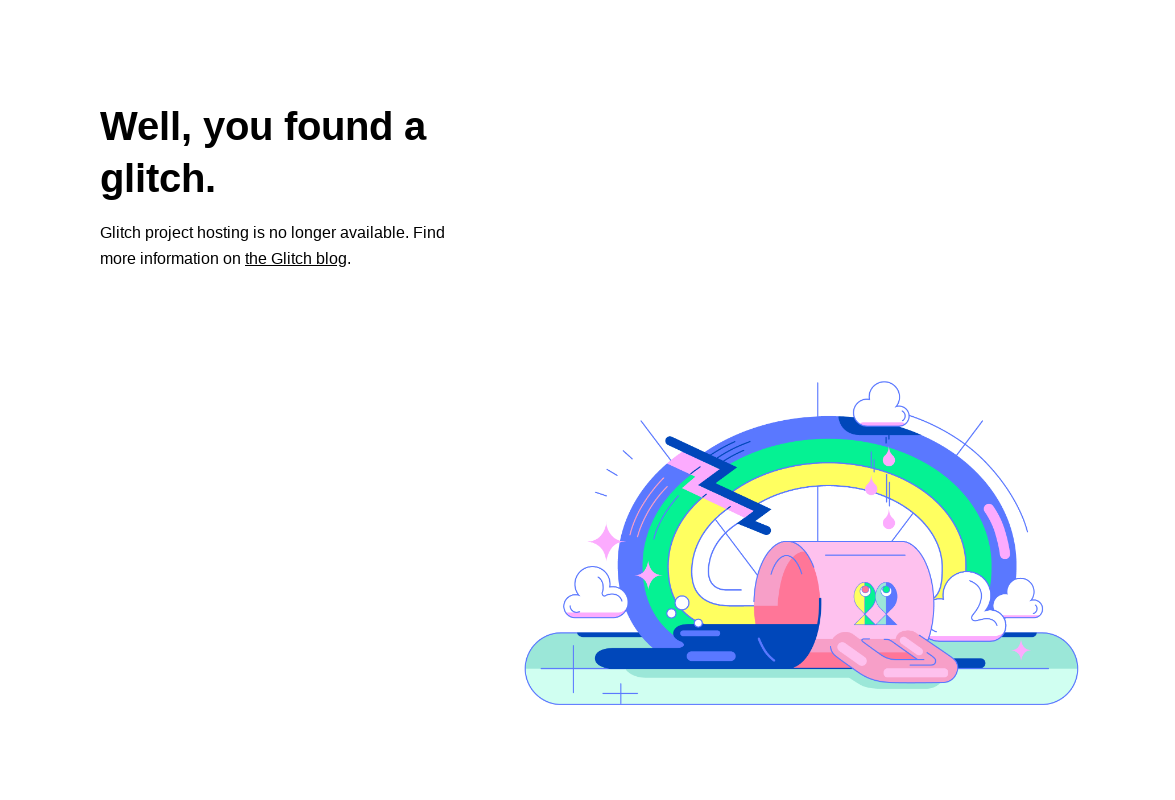

Resized viewport to 1225x800 for responsive layout testing
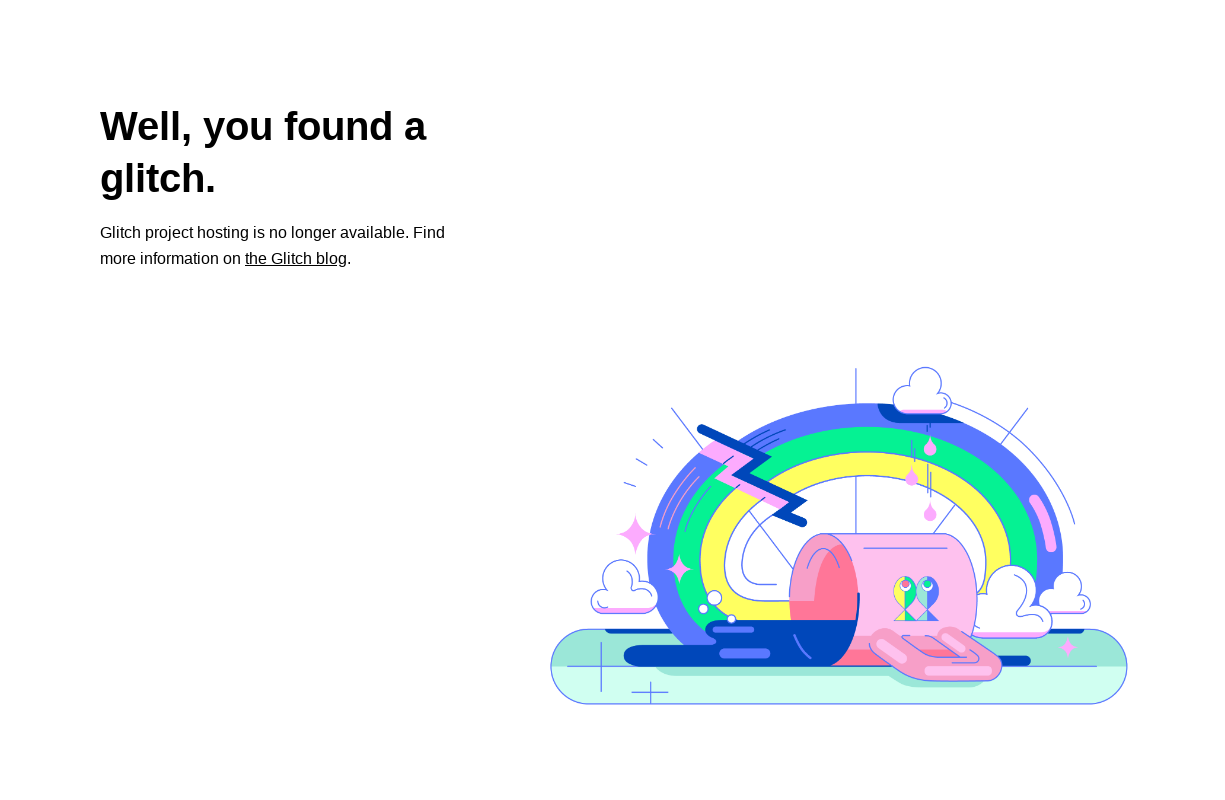

Resized viewport to 1275x800 for responsive layout testing
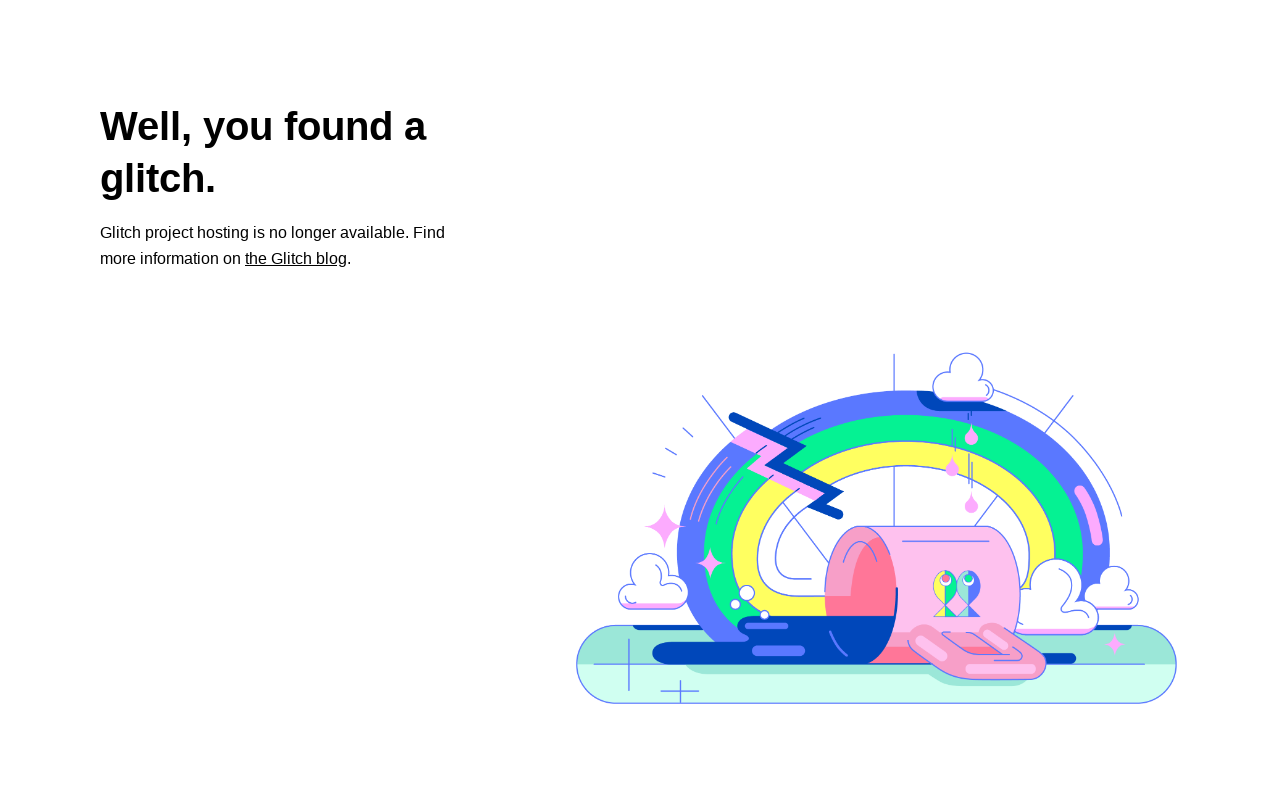

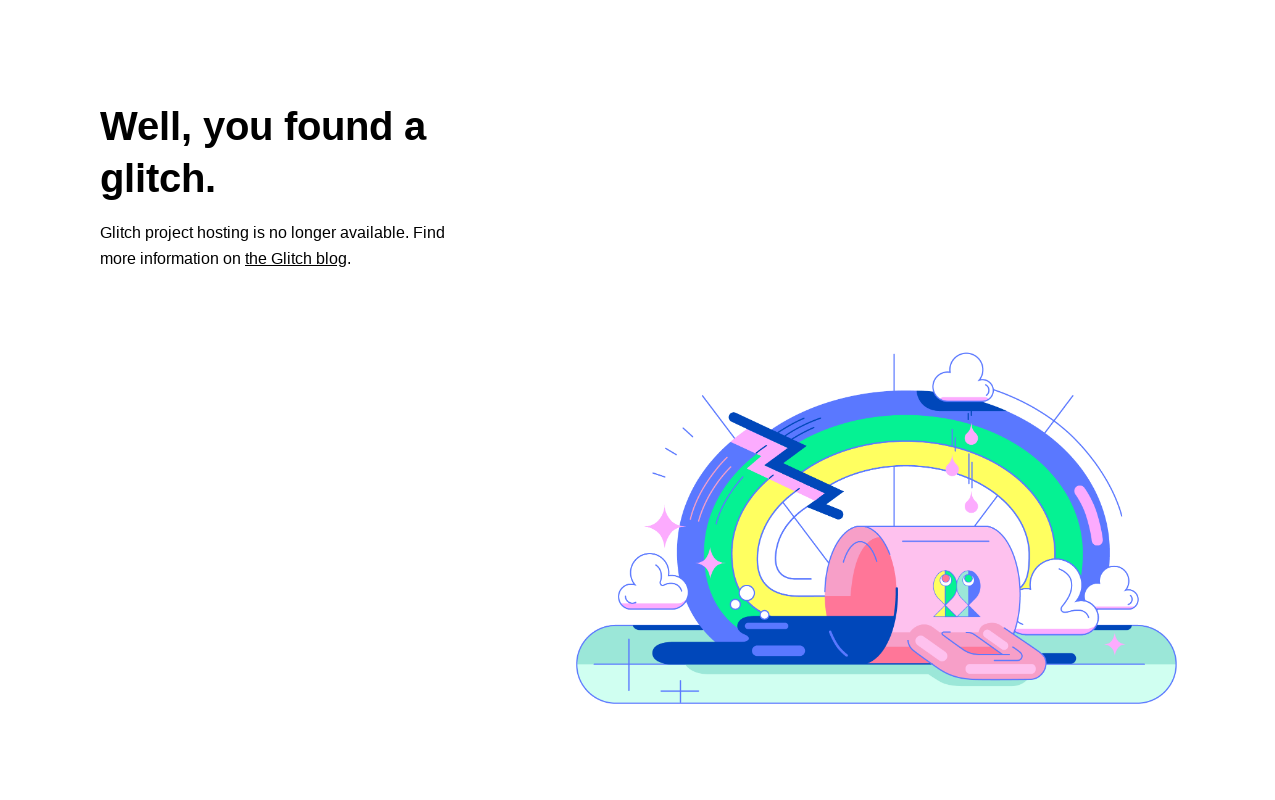